Searches for flights and selects a specific flight from the results table

Starting URL: https://blazedemo.com/

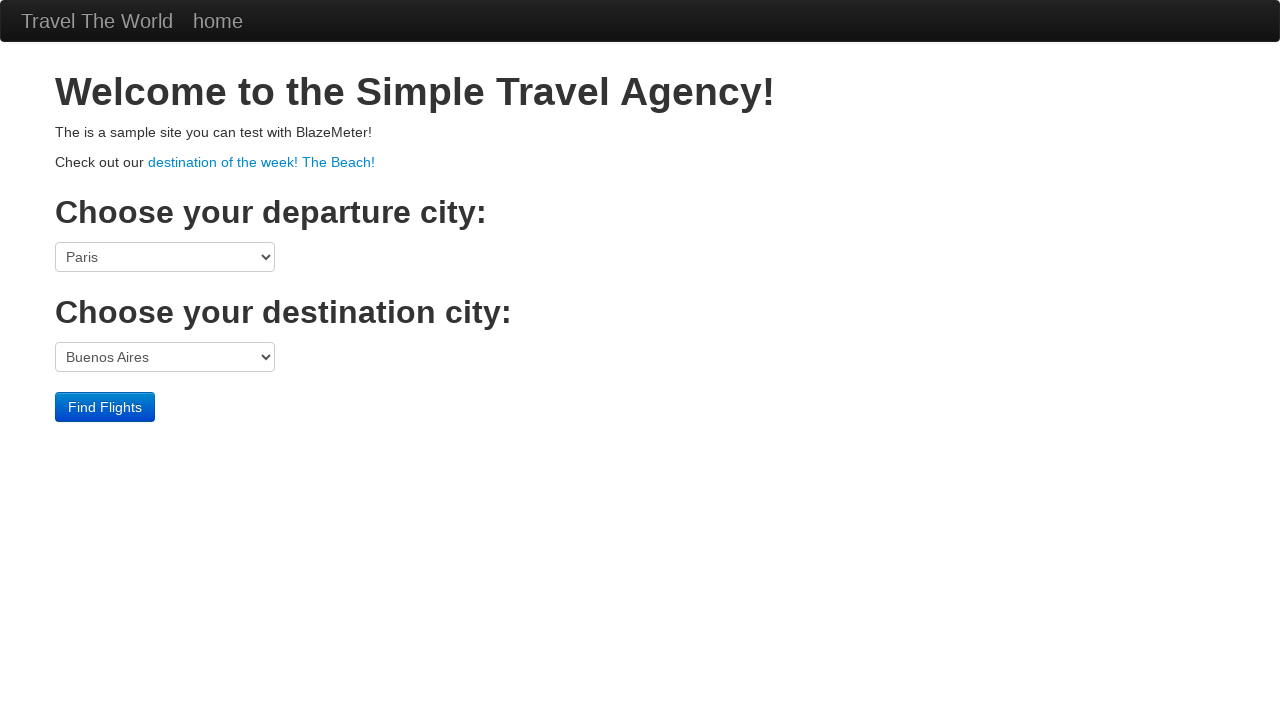

Selected Philadelphia as departure city on select[name='fromPort']
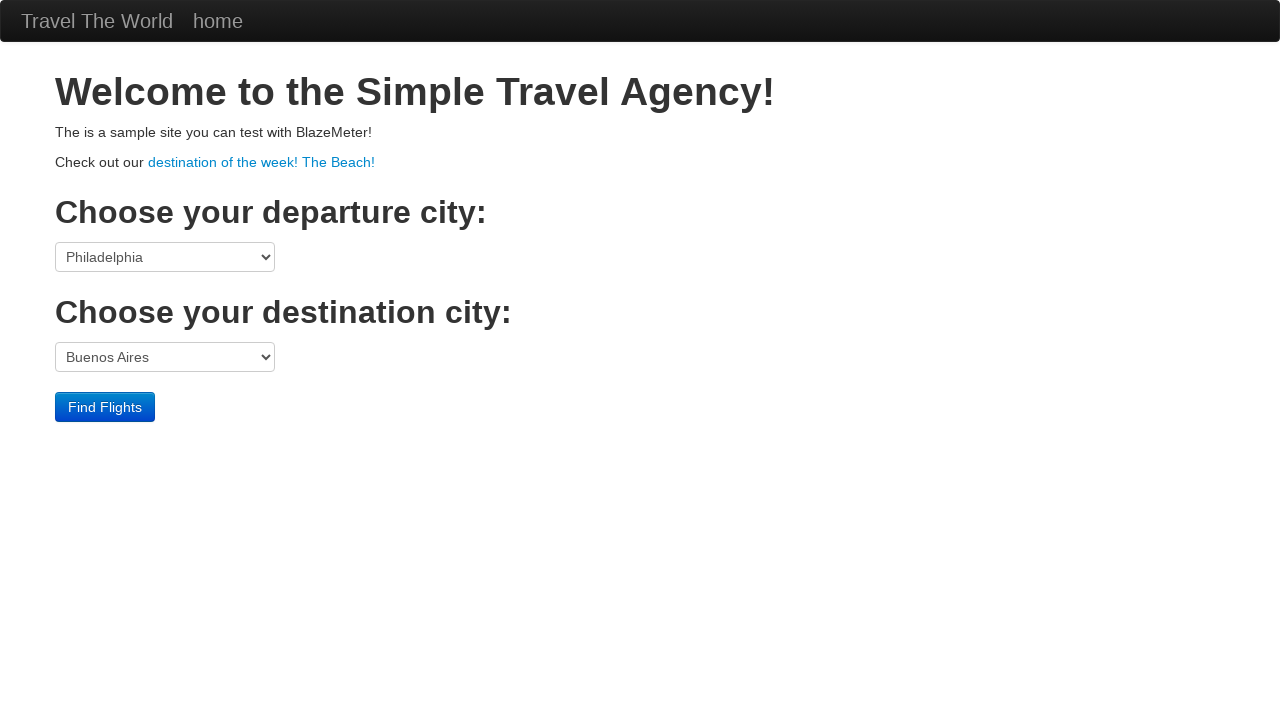

Selected Rome as destination city on select[name='toPort']
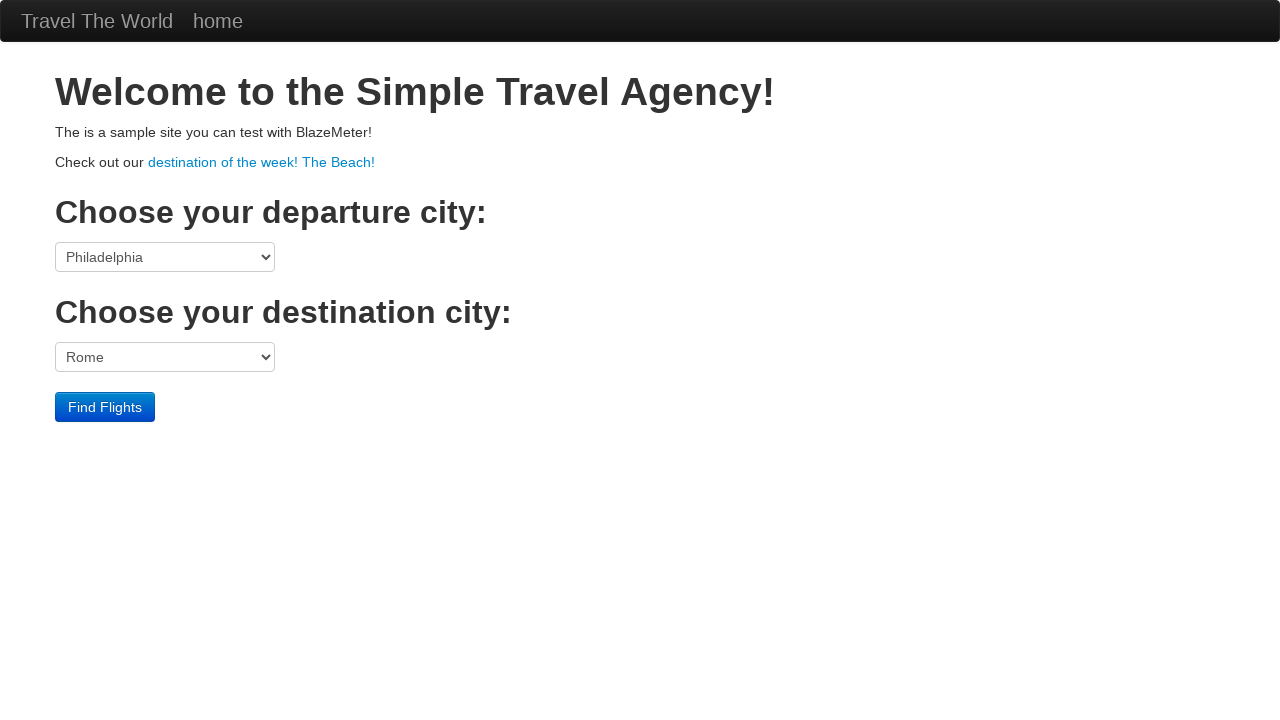

Clicked Find Flights button to search for flights at (105, 407) on input[type='submit']
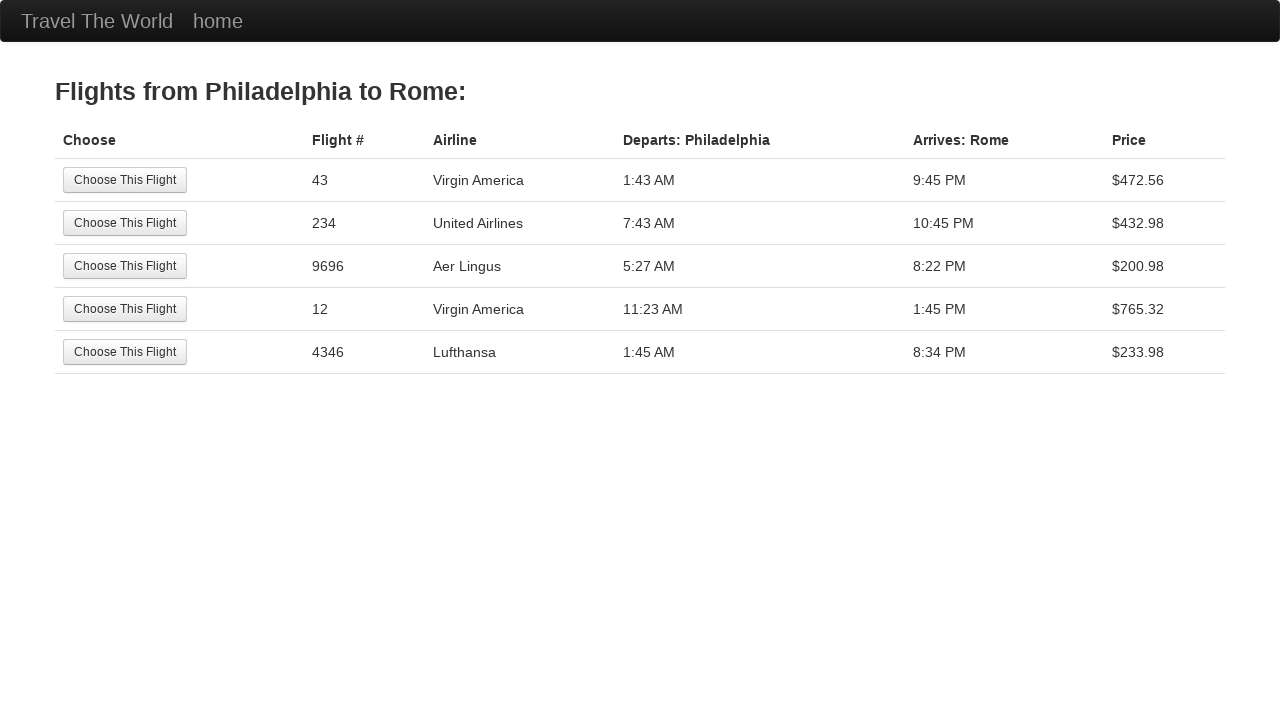

Flight results table loaded
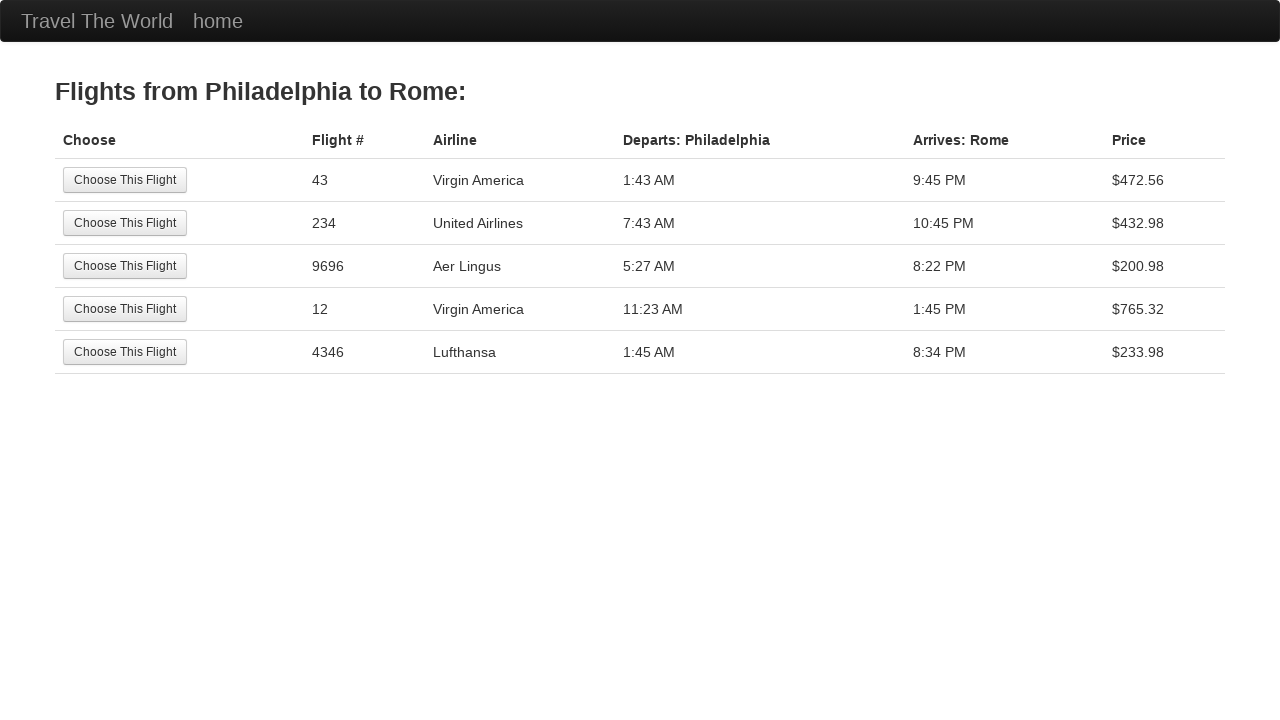

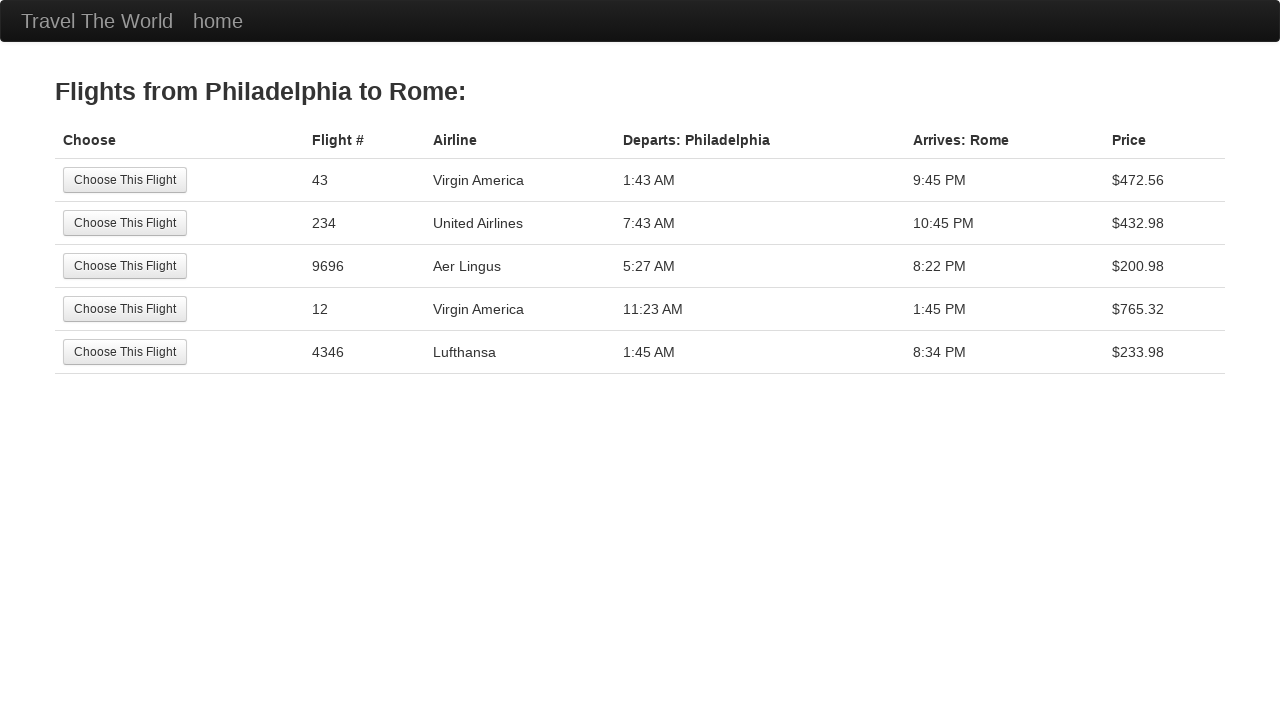